Tests checking all unchecked checkboxes and verifying they are selected

Starting URL: https://the-internet.herokuapp.com/checkboxes

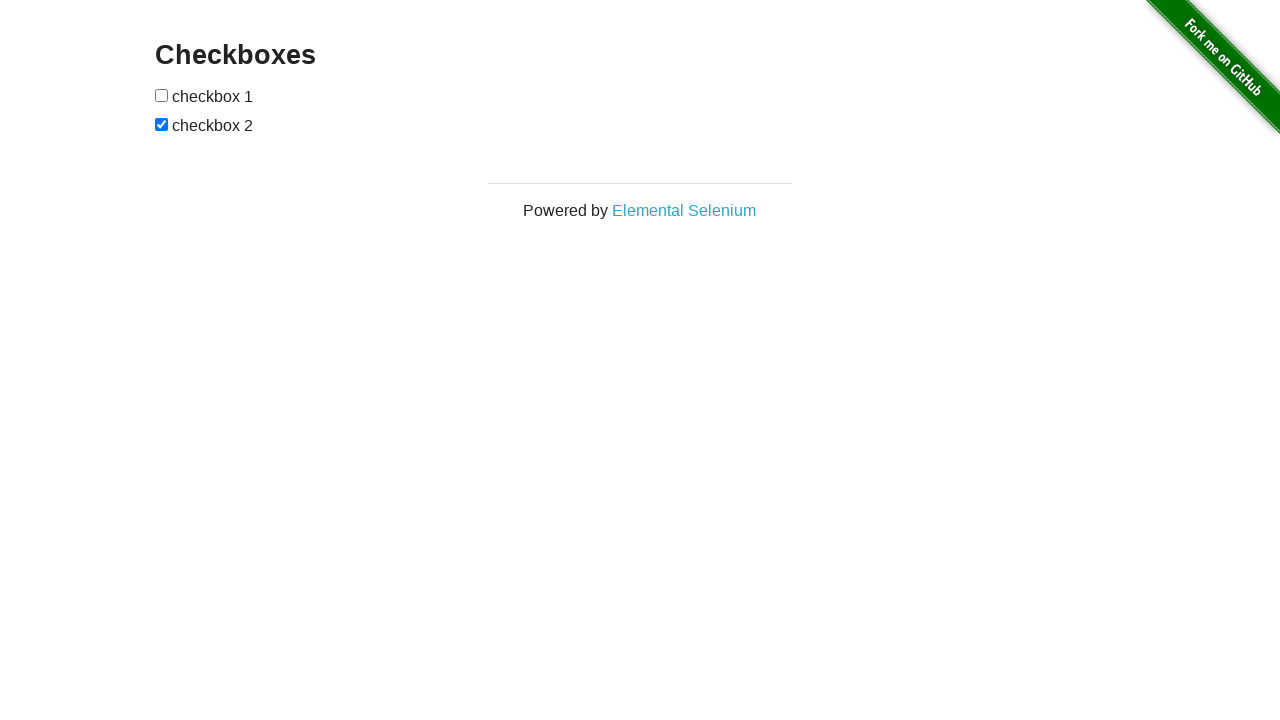

Located all checkboxes on the page
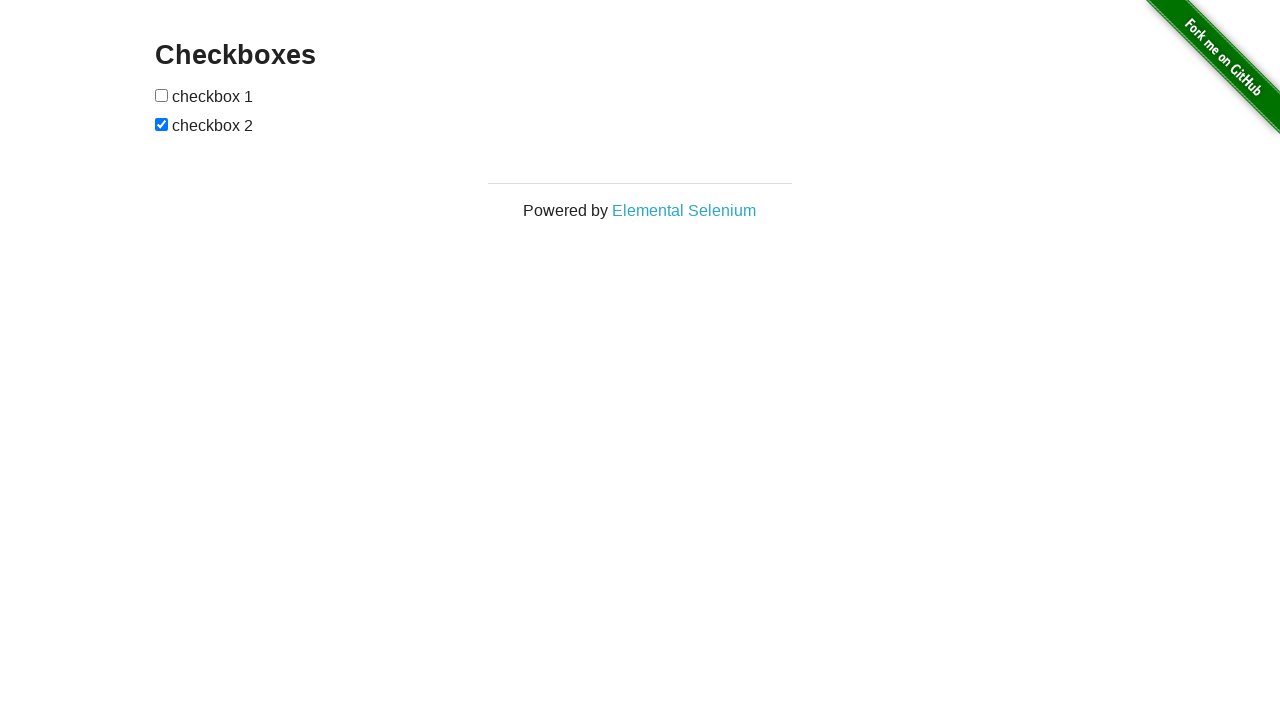

Retrieved checkbox 0
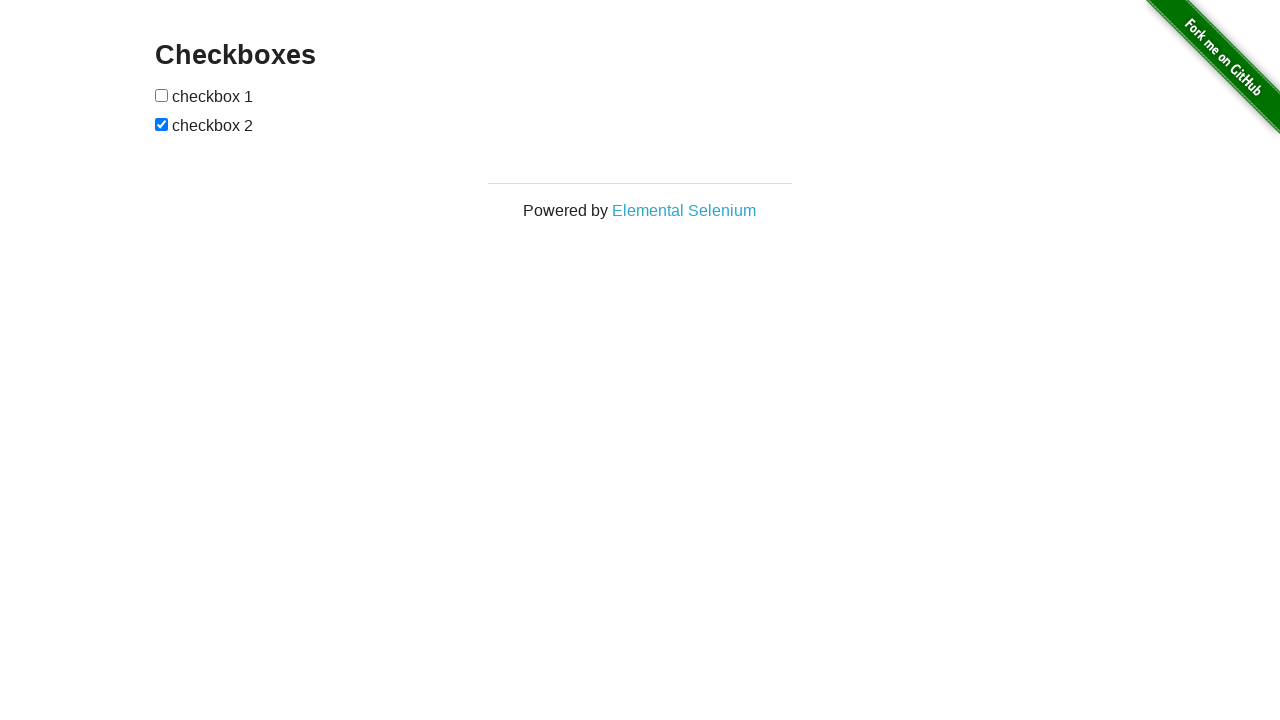

Clicked unchecked checkbox 0 at (162, 95) on input[type='checkbox'] >> nth=0
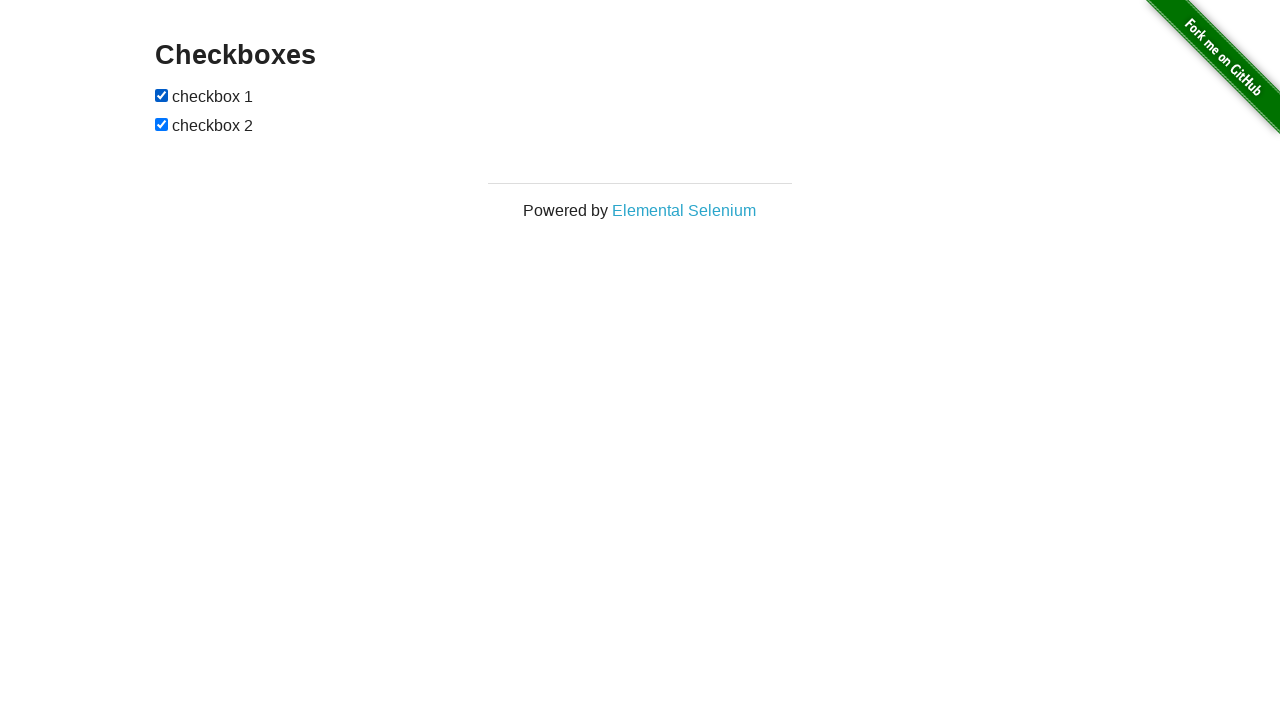

Verified checkbox 0 is now checked
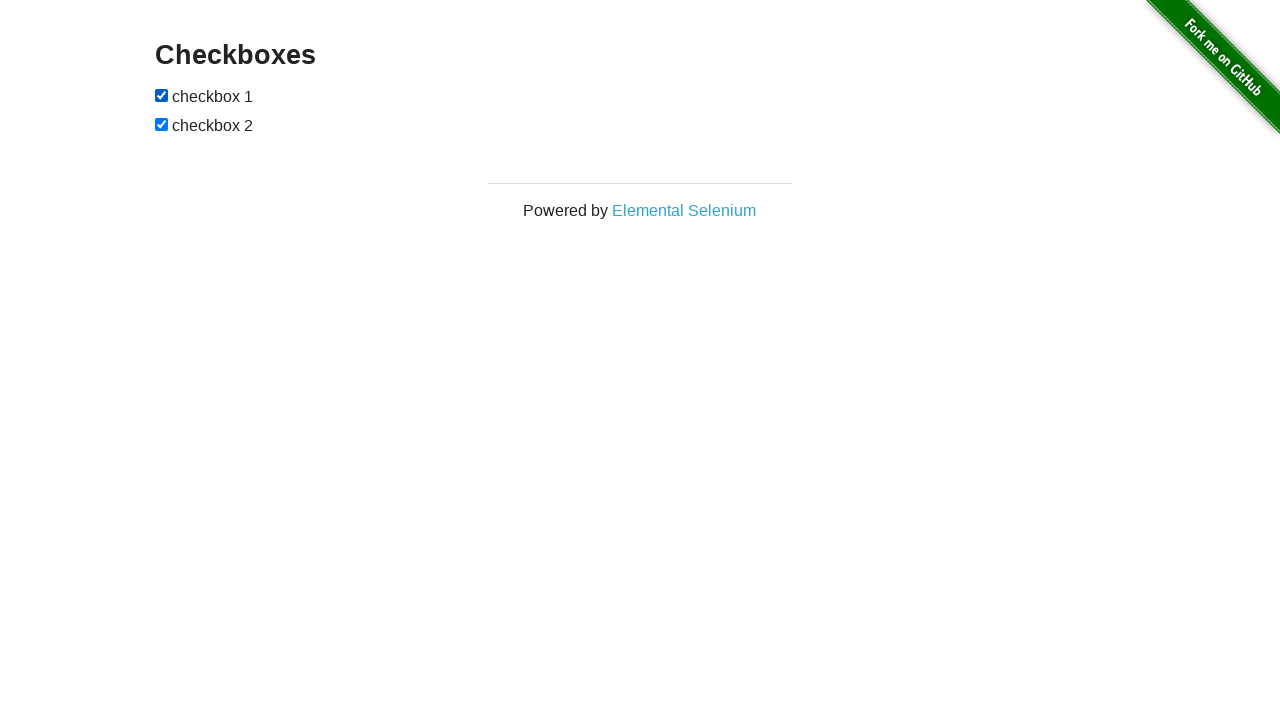

Retrieved checkbox 1
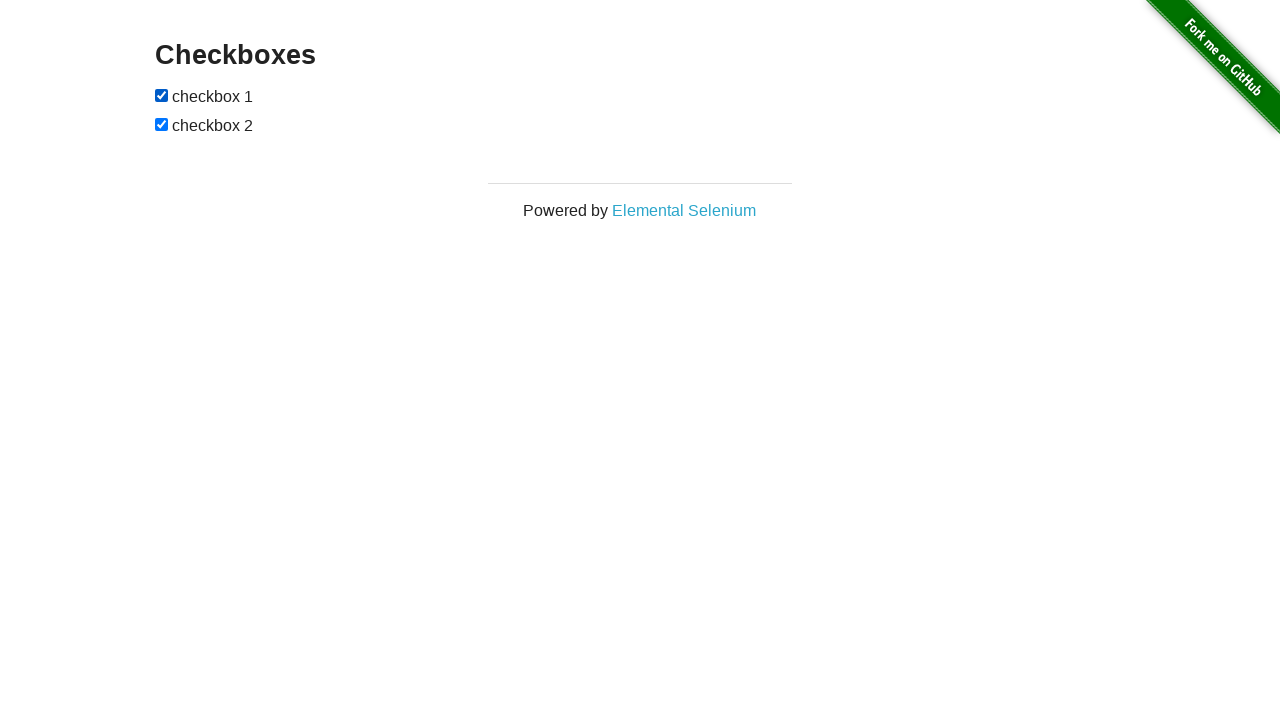

Verified checkbox 1 is now checked
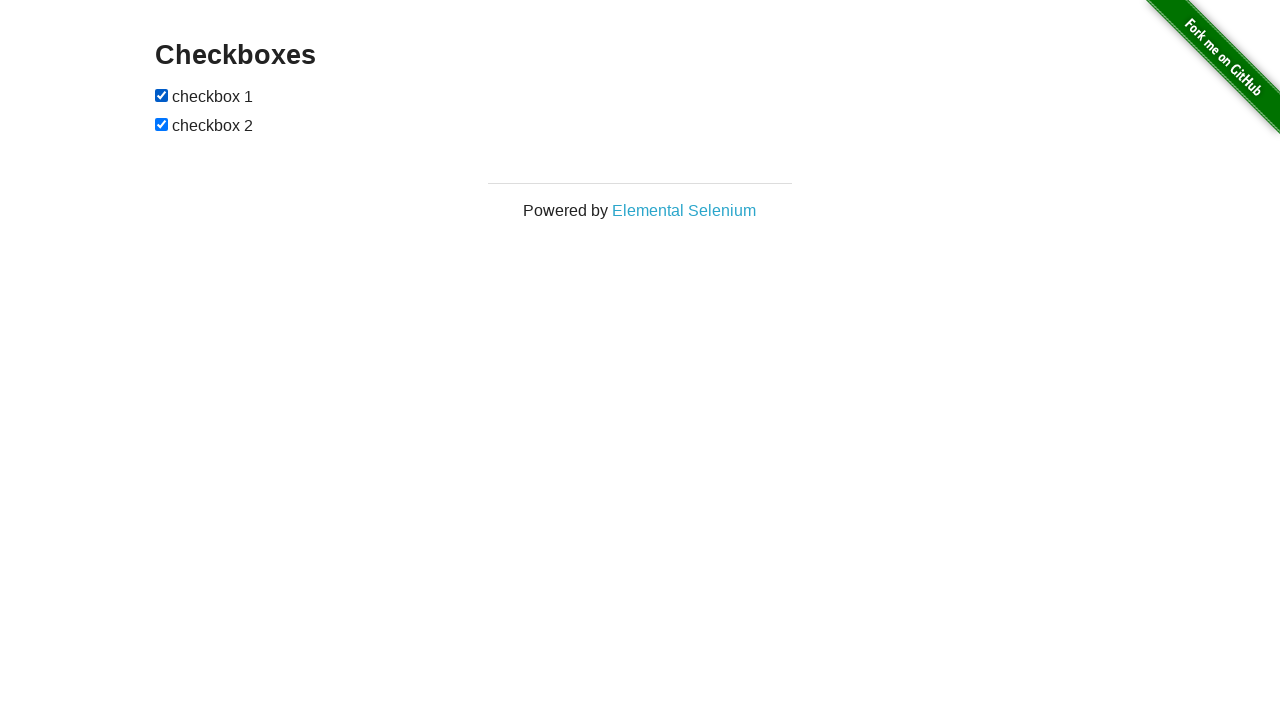

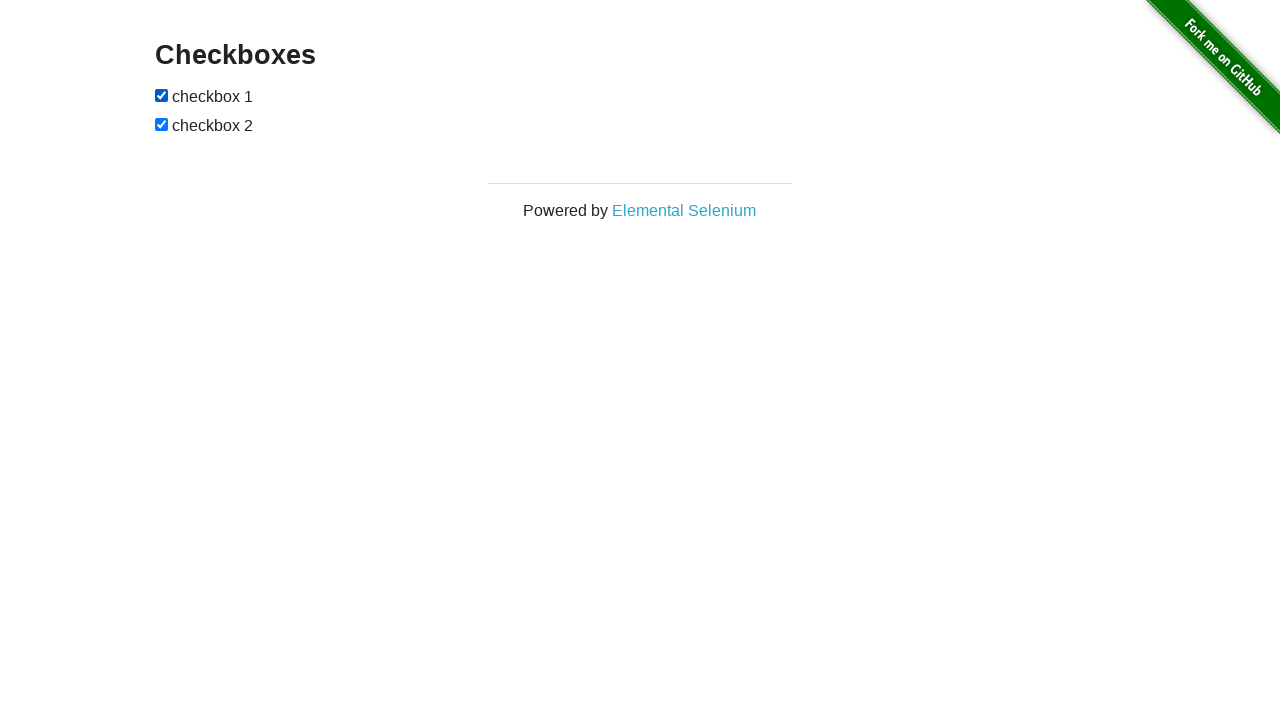